Tests radio button selection by navigating to a radio buttons practice page and selecting the 'hockey' option from the sports radio button group

Starting URL: https://practice.cydeo.com/radio_buttons

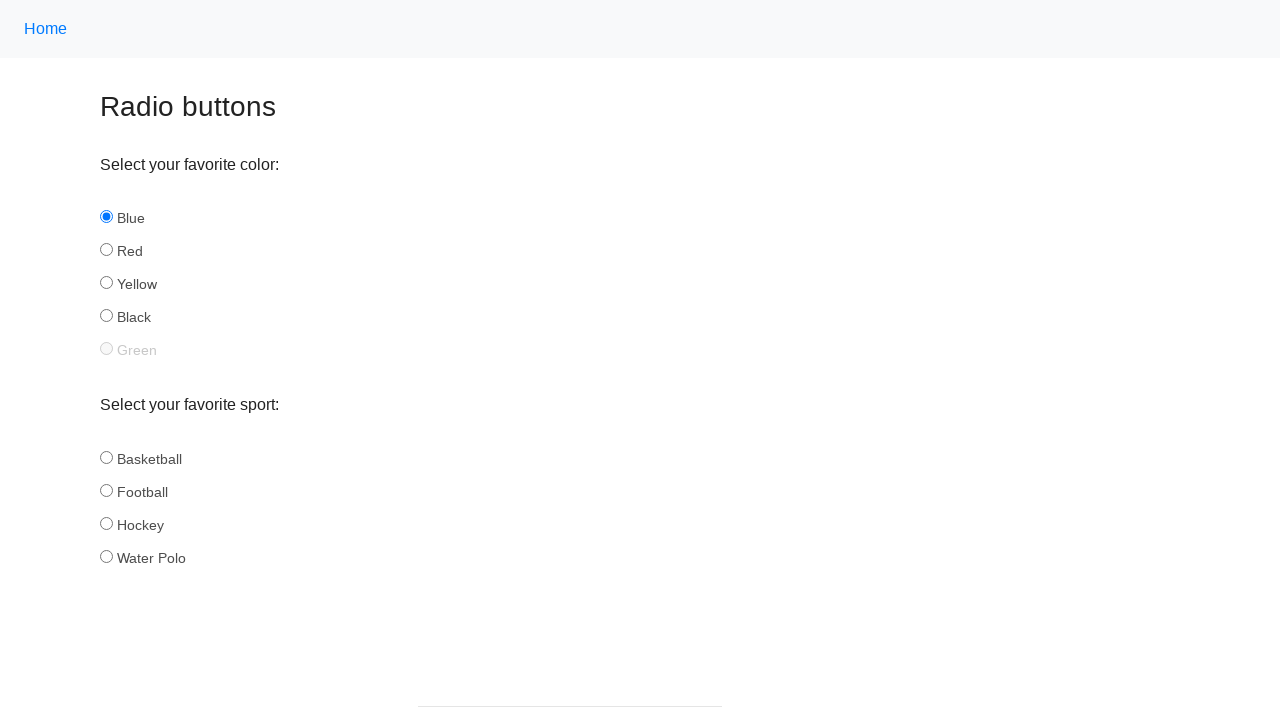

Navigated to radio buttons practice page
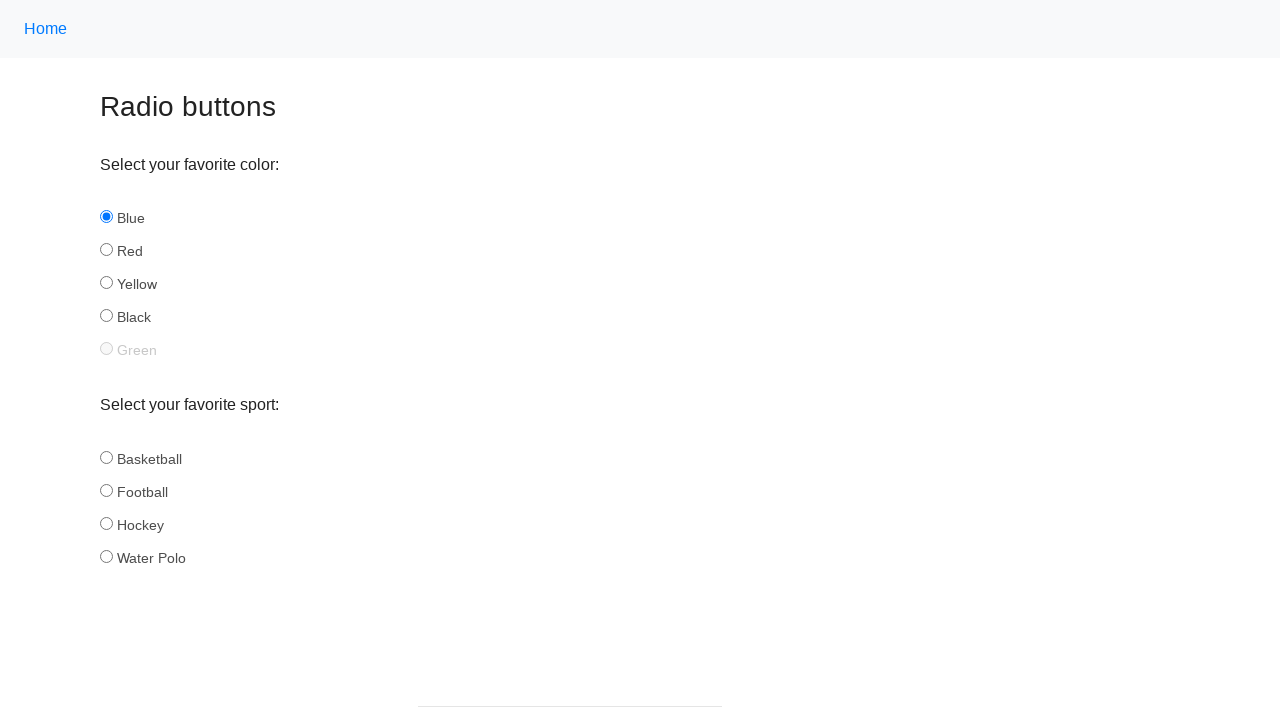

Clicked hockey radio button in sports group at (106, 523) on input[id='hockey']
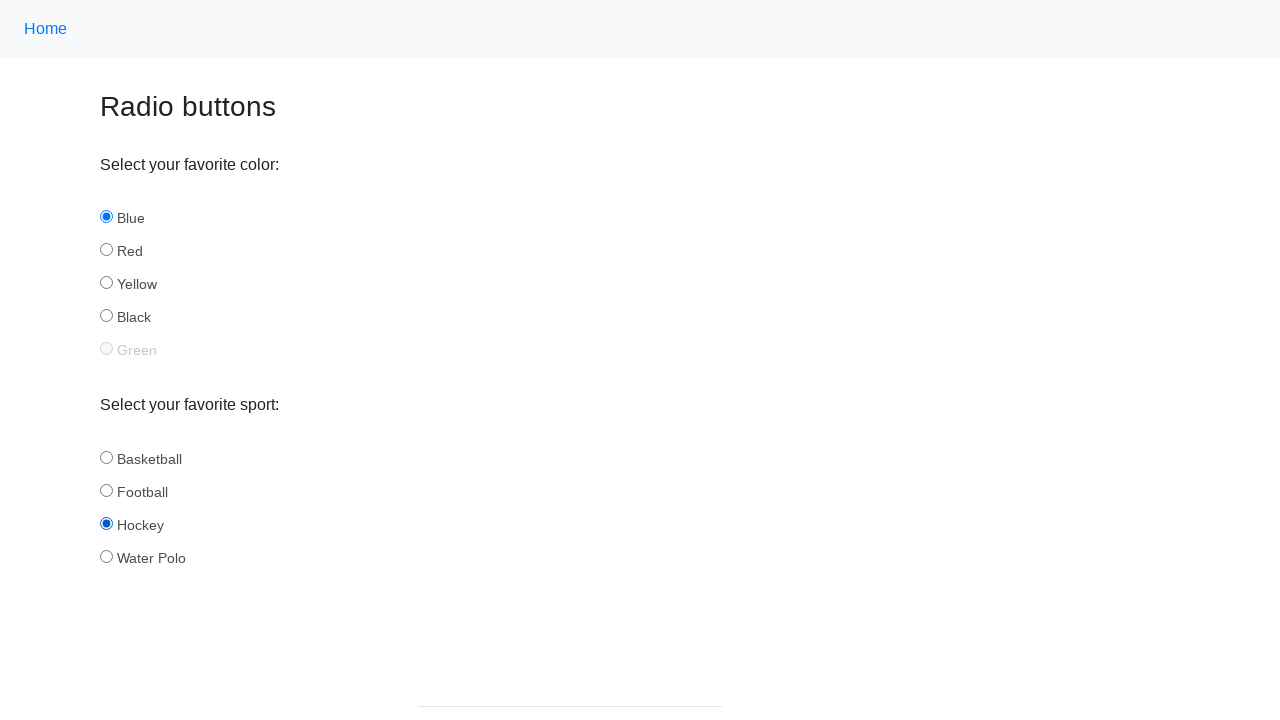

Verified hockey radio button is selected
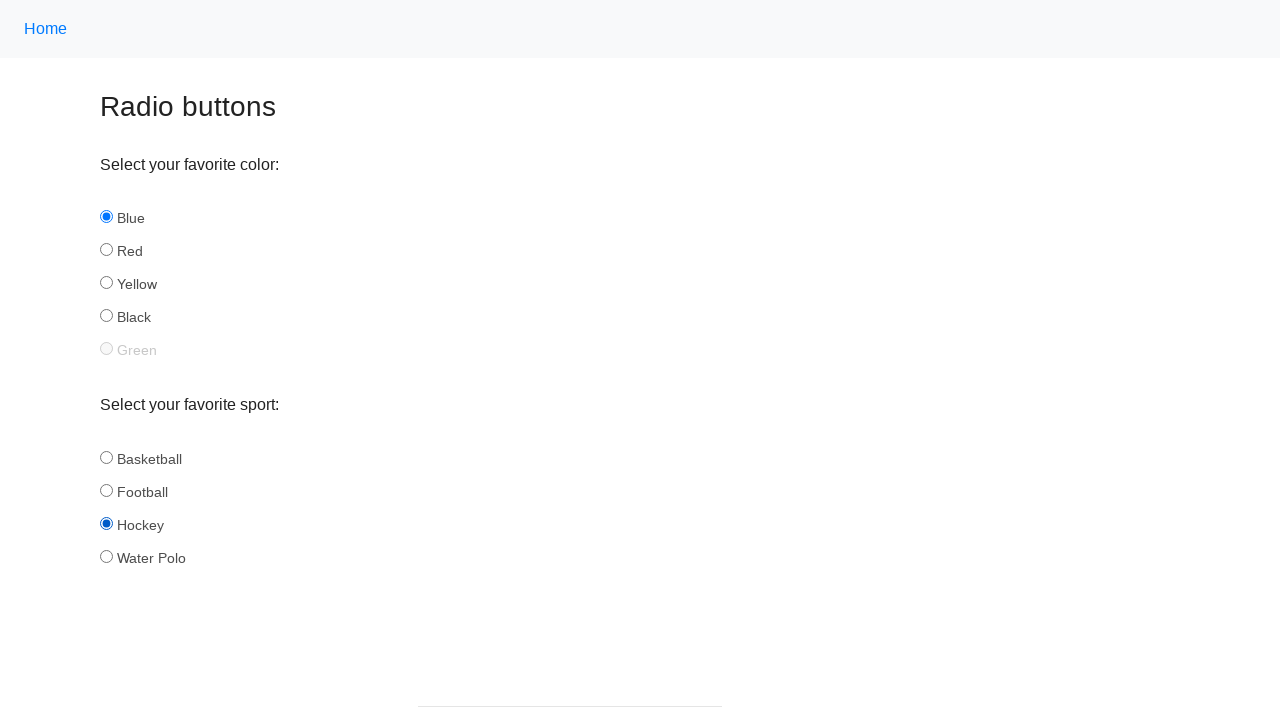

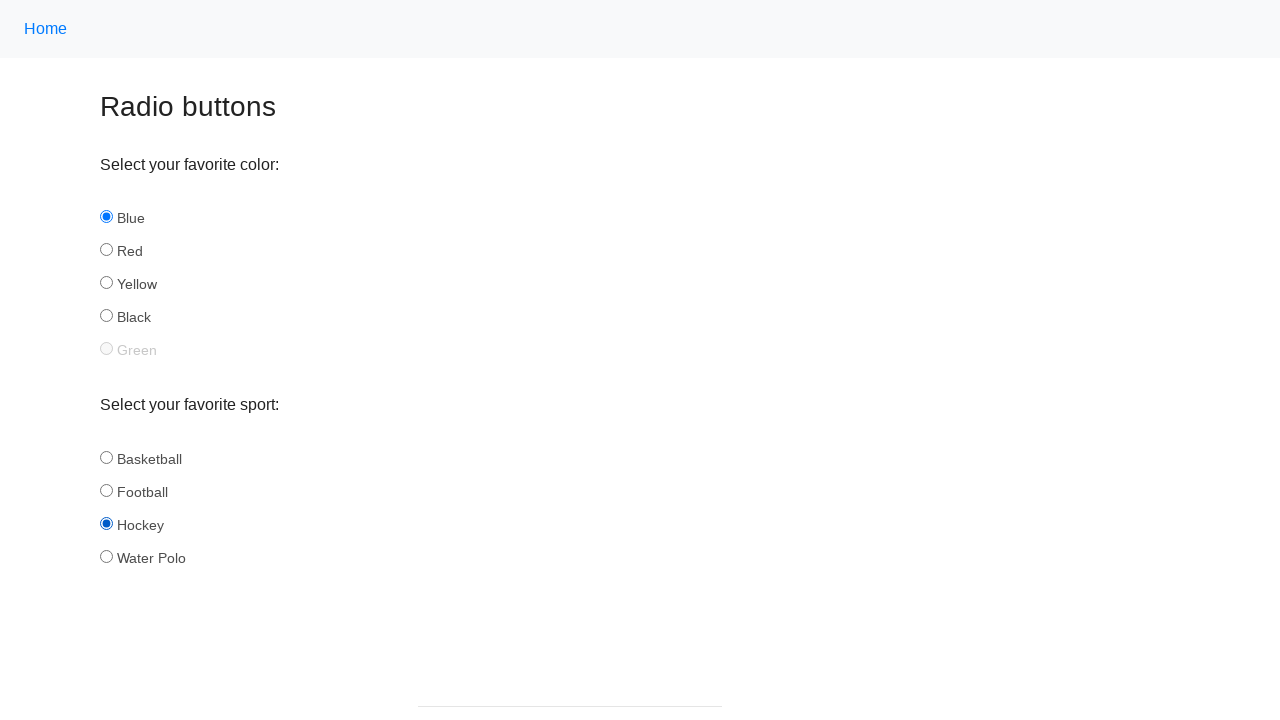